Tests complete checkout process by adding a book to cart, filling billing information, and placing an order

Starting URL: http://practice.automationtesting.in/

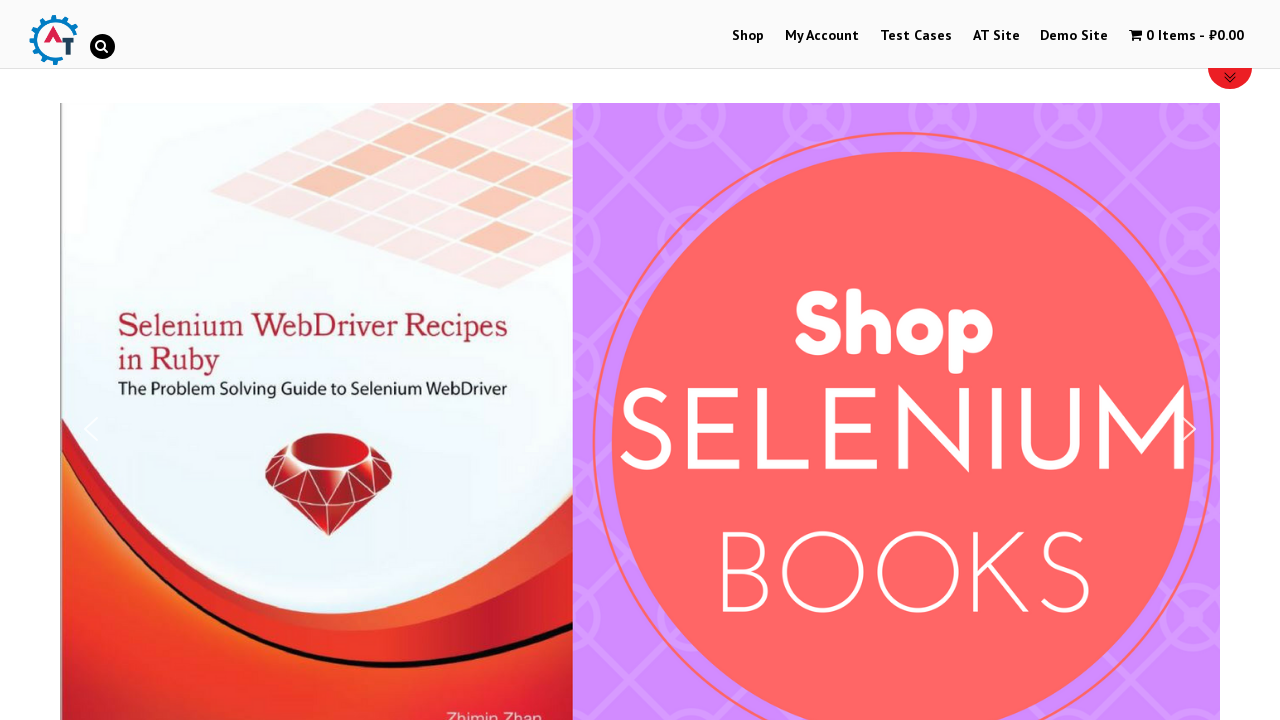

Clicked shop menu item to navigate to shop at (748, 36) on #menu-item-40
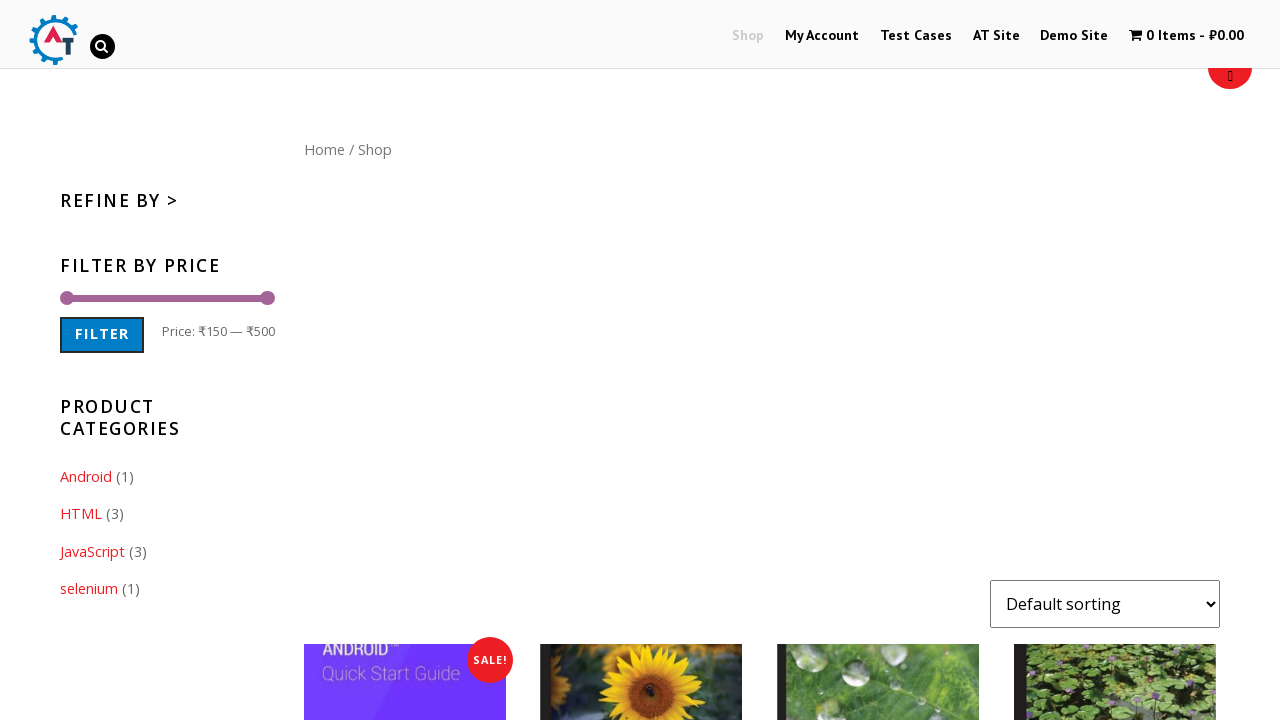

Scrolled down 330 pixels to view products
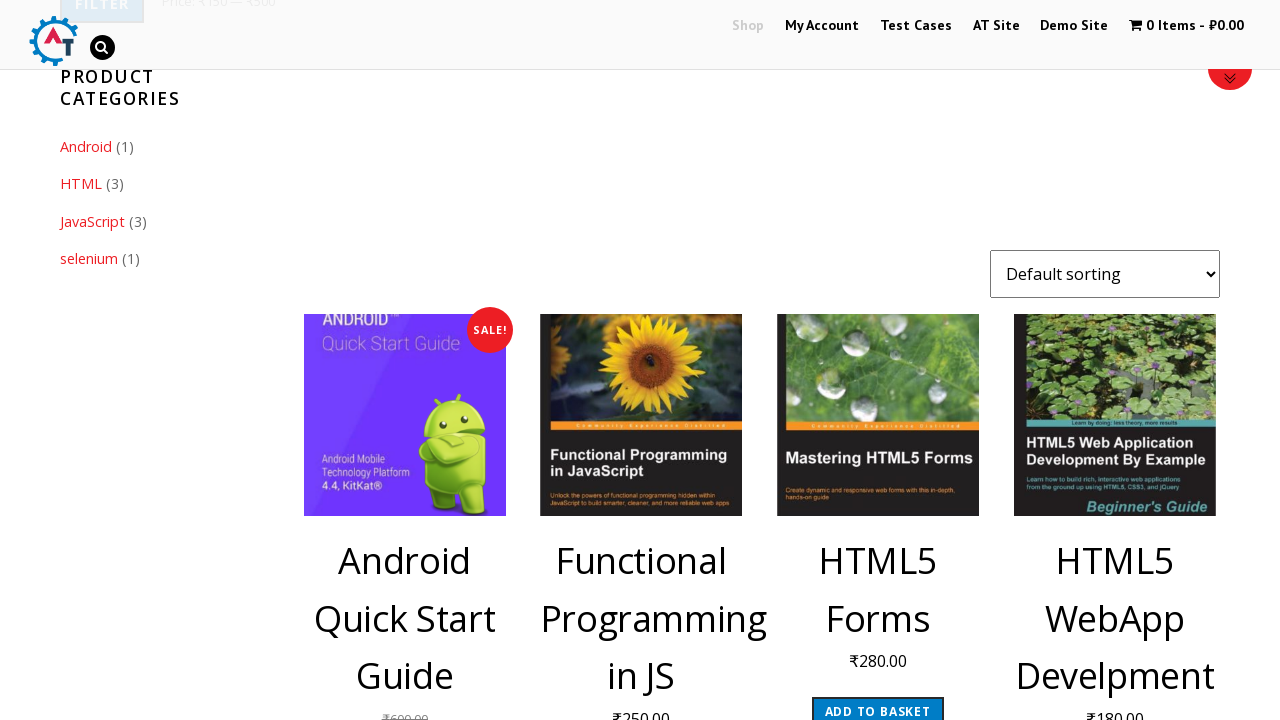

Added JavaScript book to cart at (641, 360) on .masonry-done li:nth-child(6) > a:nth-child(2)
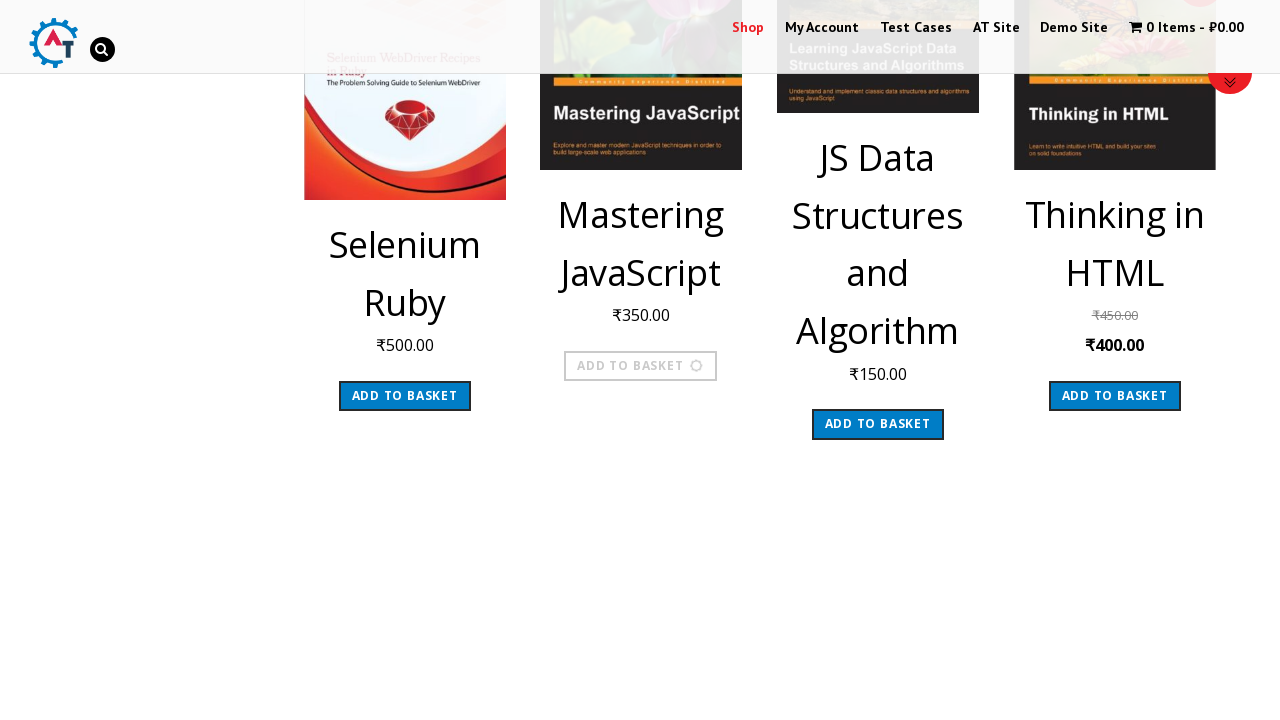

Navigated to shopping cart at (1182, 28) on #wpmenucartli
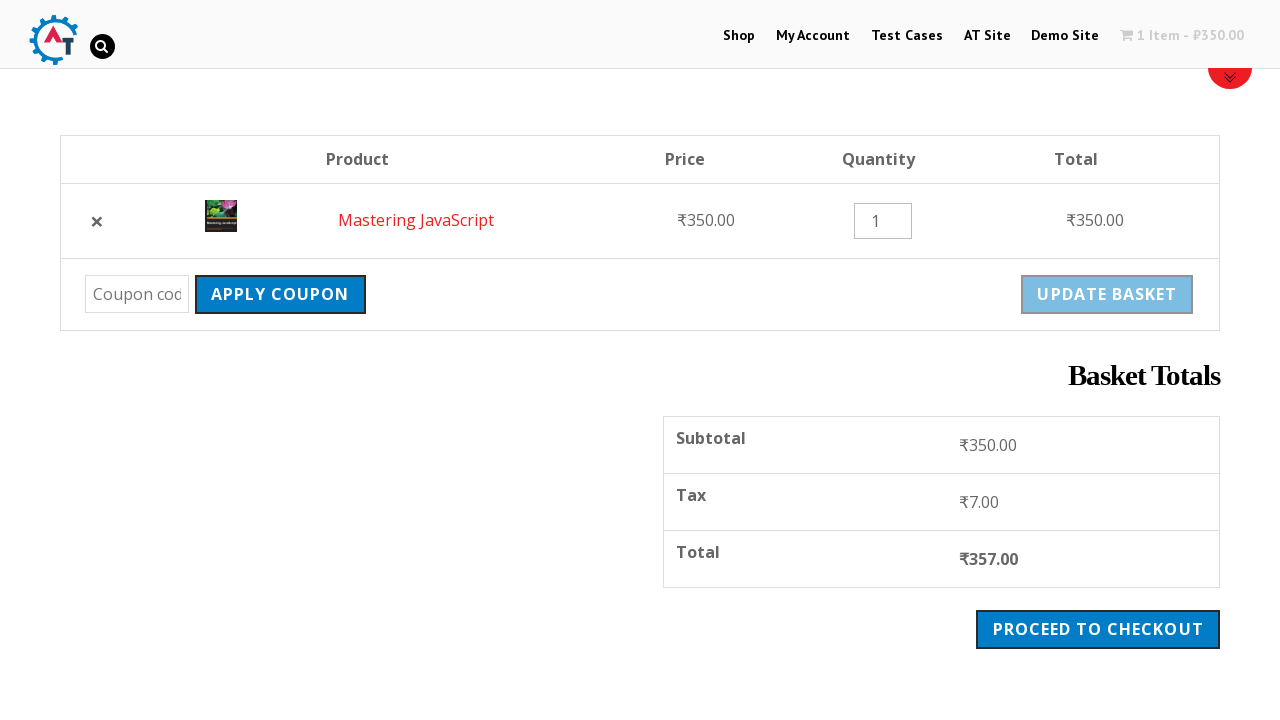

Checkout button became visible
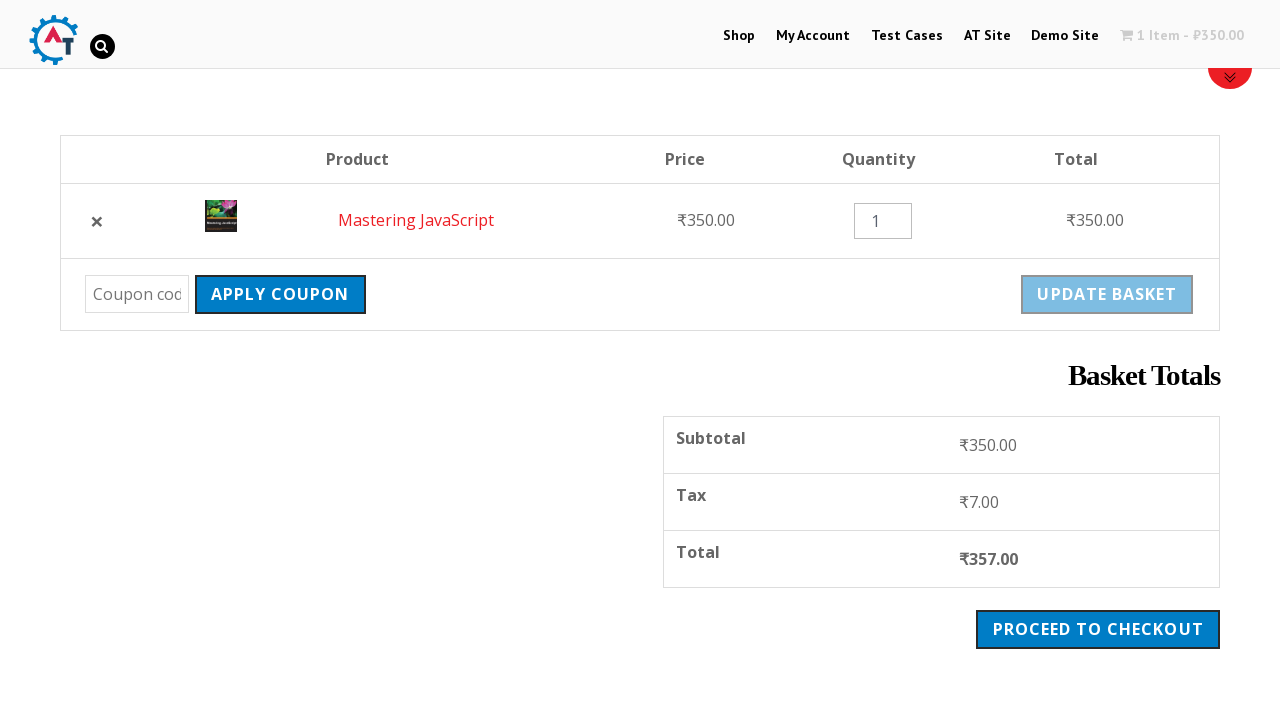

Clicked checkout button to proceed at (1098, 629) on .checkout-button
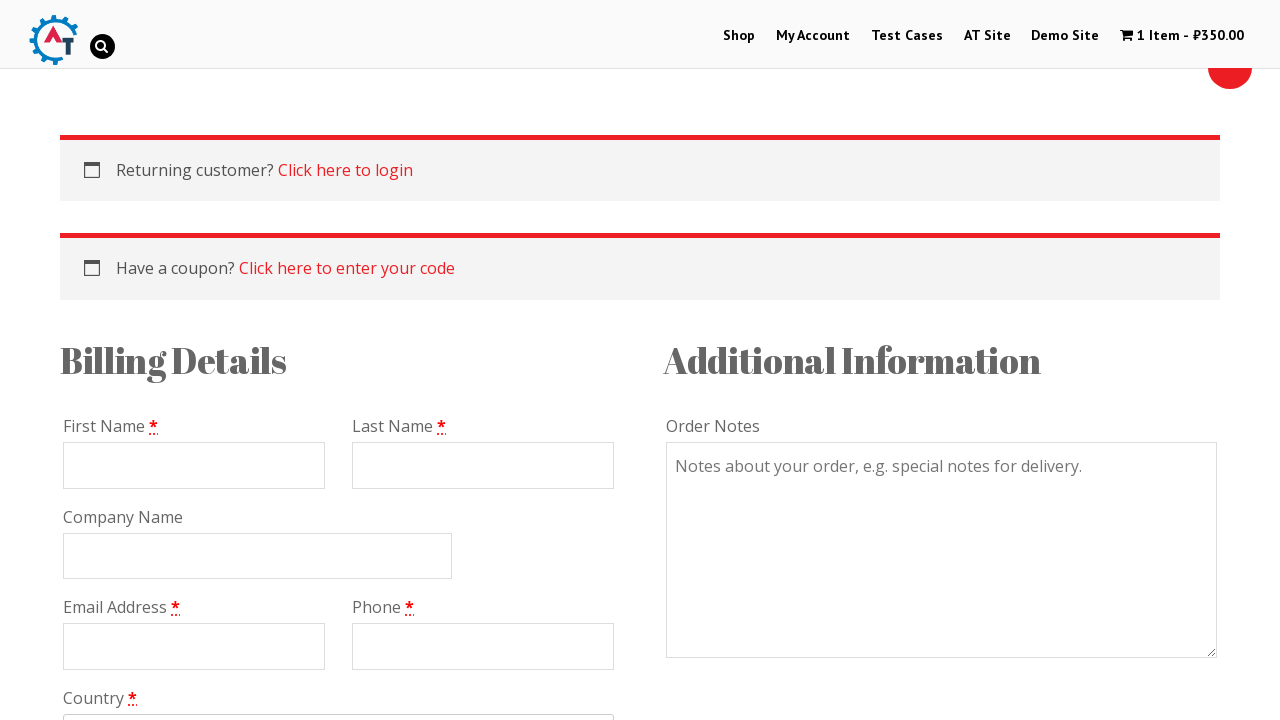

Billing form fields loaded
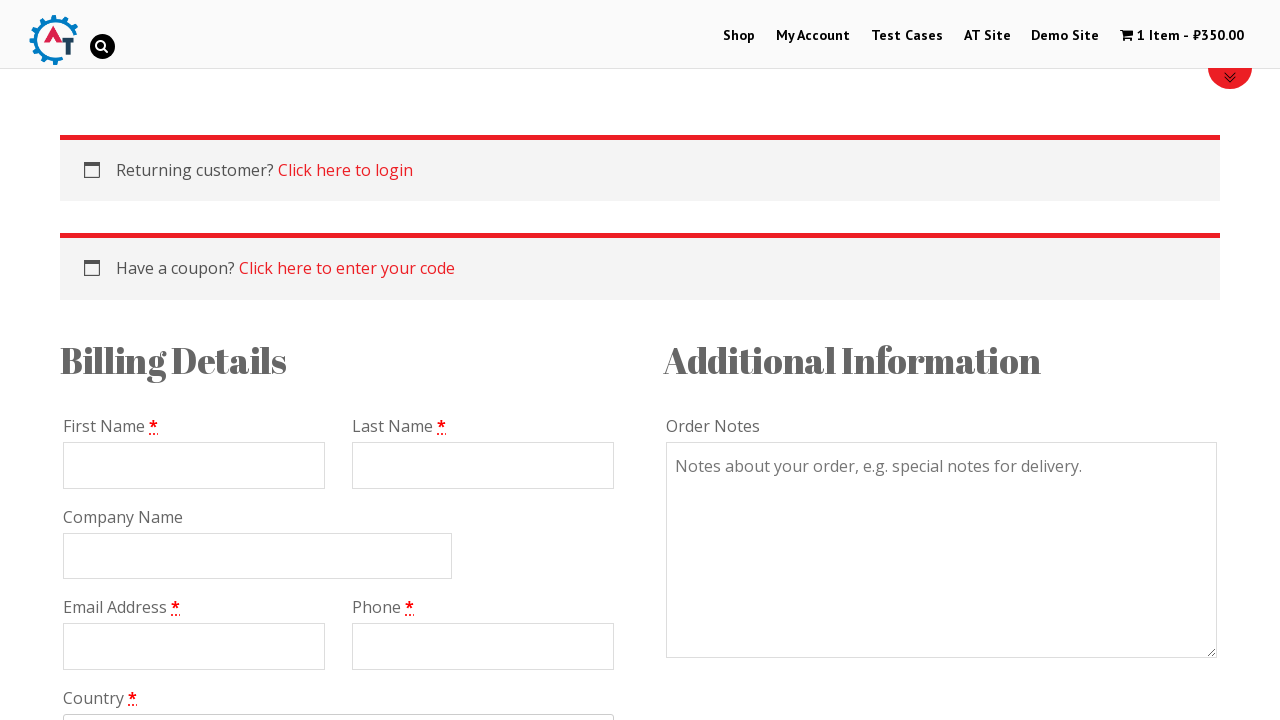

Filled first name field with 'Mike' on #billing_first_name
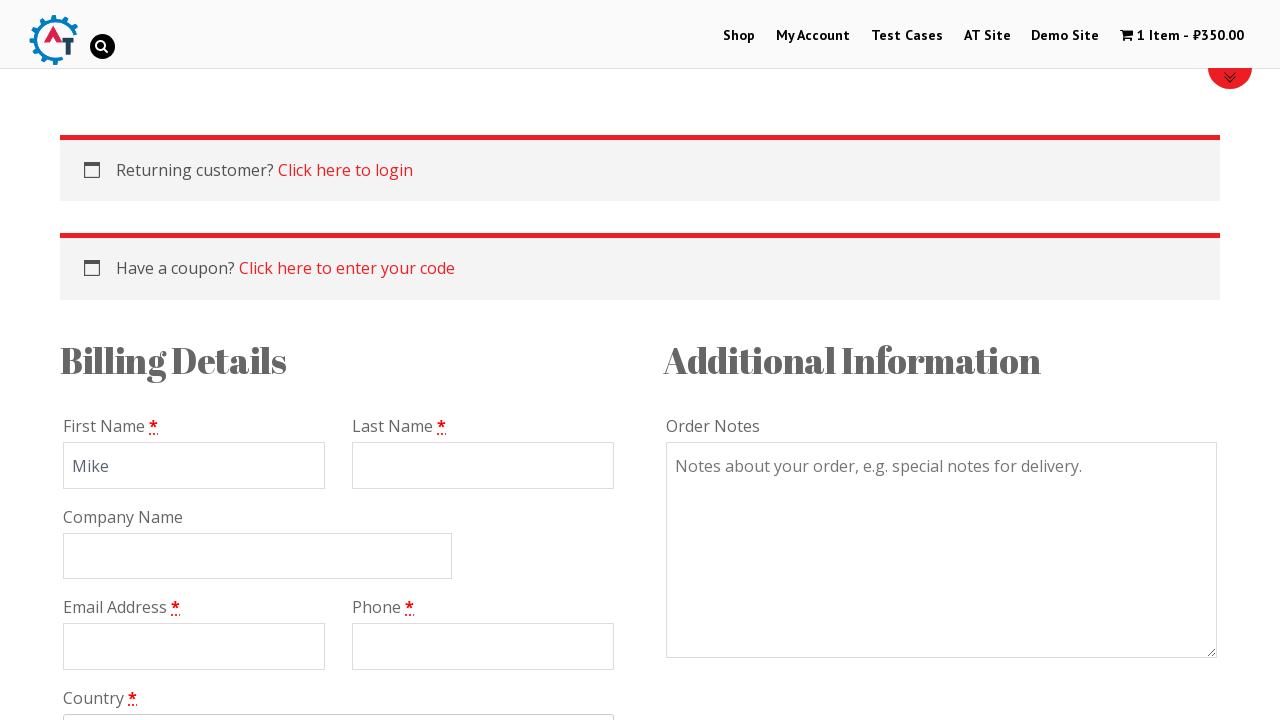

Filled last name field with 'Portnoy' on #billing_last_name
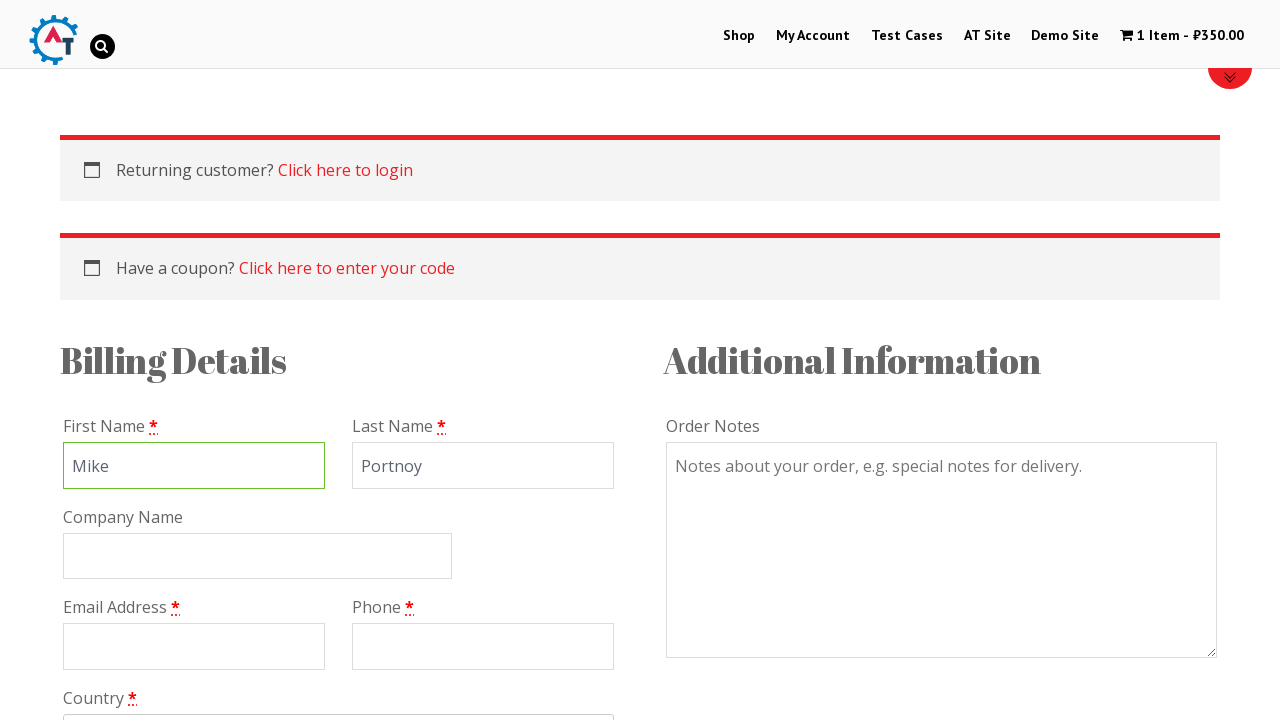

Filled email field with 'testuser@example.com' on #billing_email
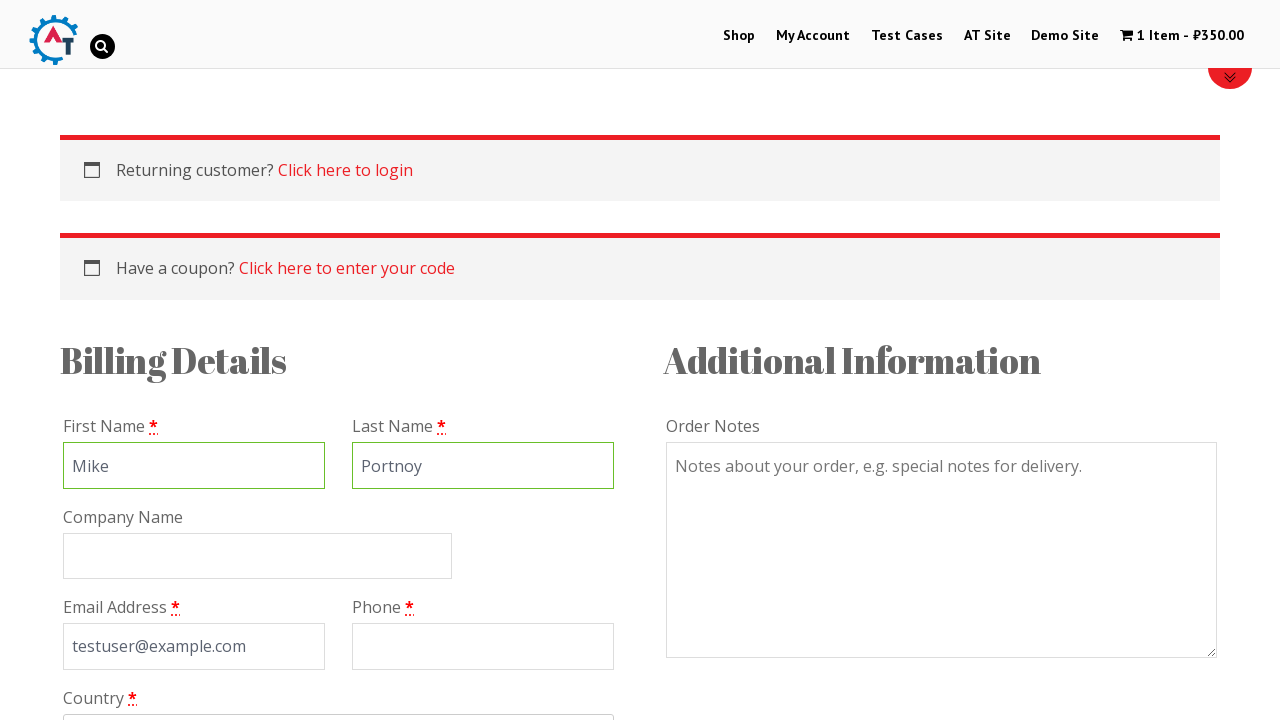

Filled phone field with '9006665531' on #billing_phone
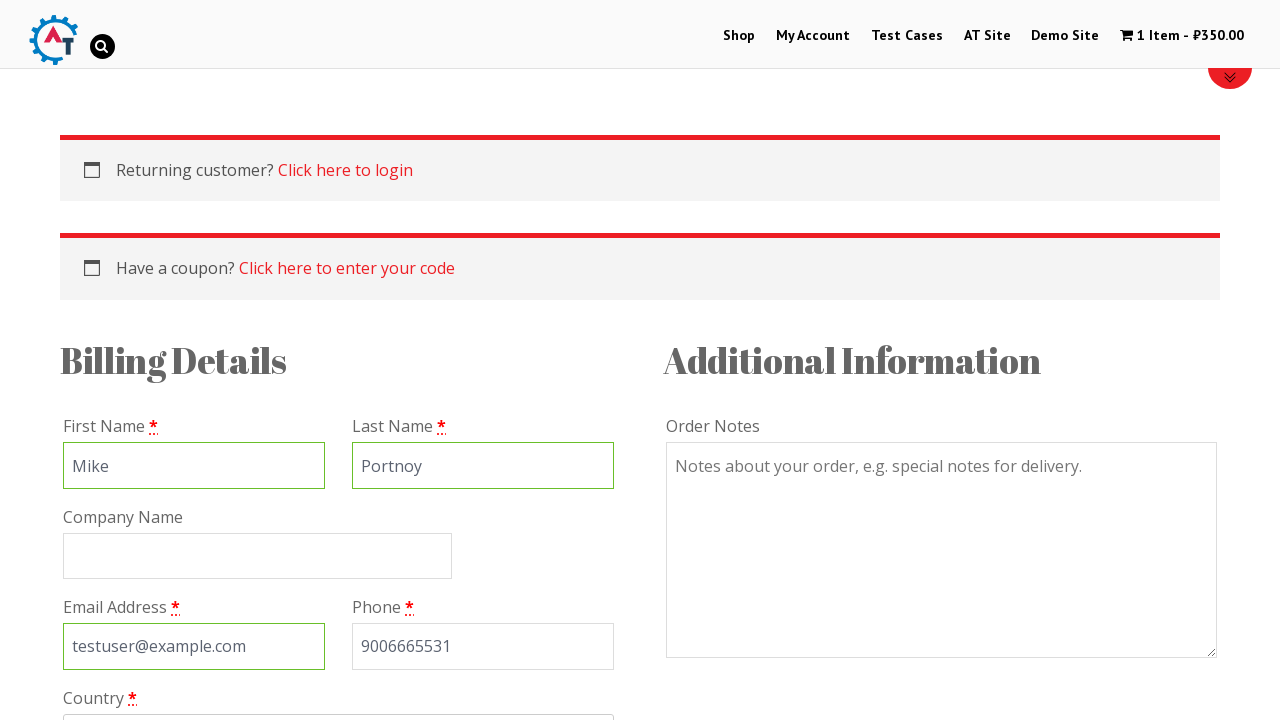

Clicked country dropdown to open selection at (338, 703) on #s2id_billing_country
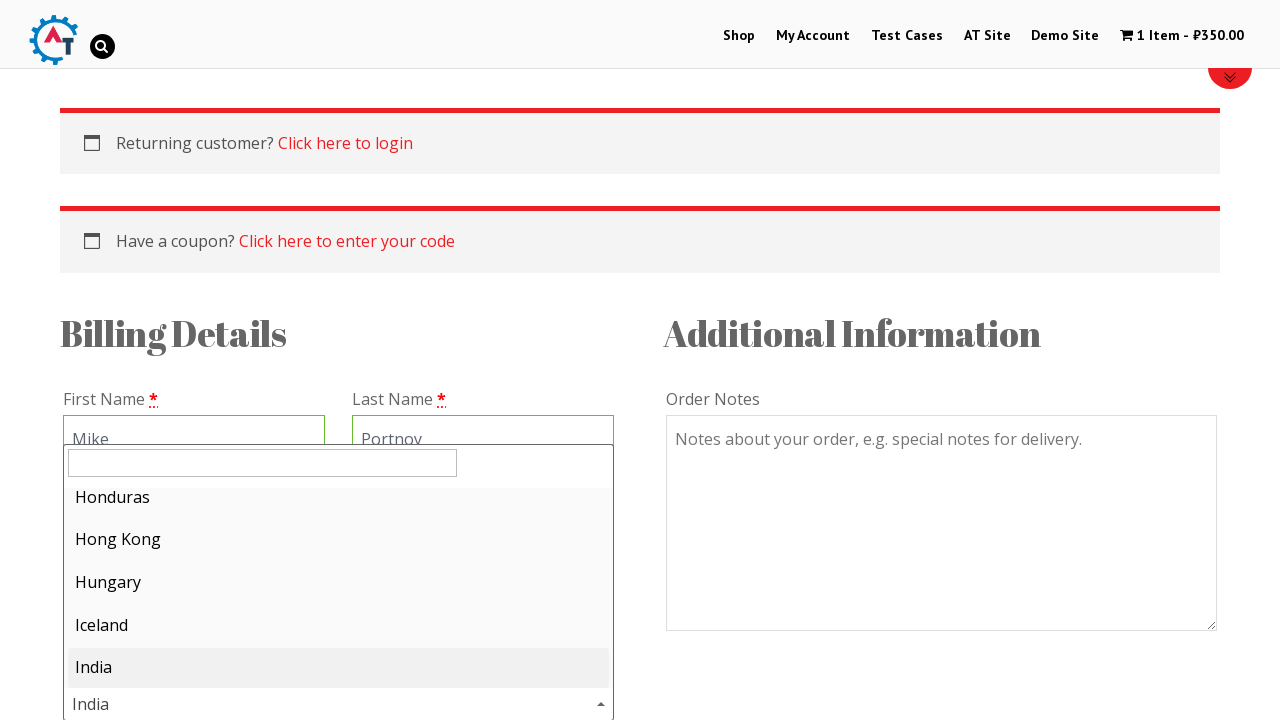

Typed 'Armenia' in country search field on #s2id_autogen1_search
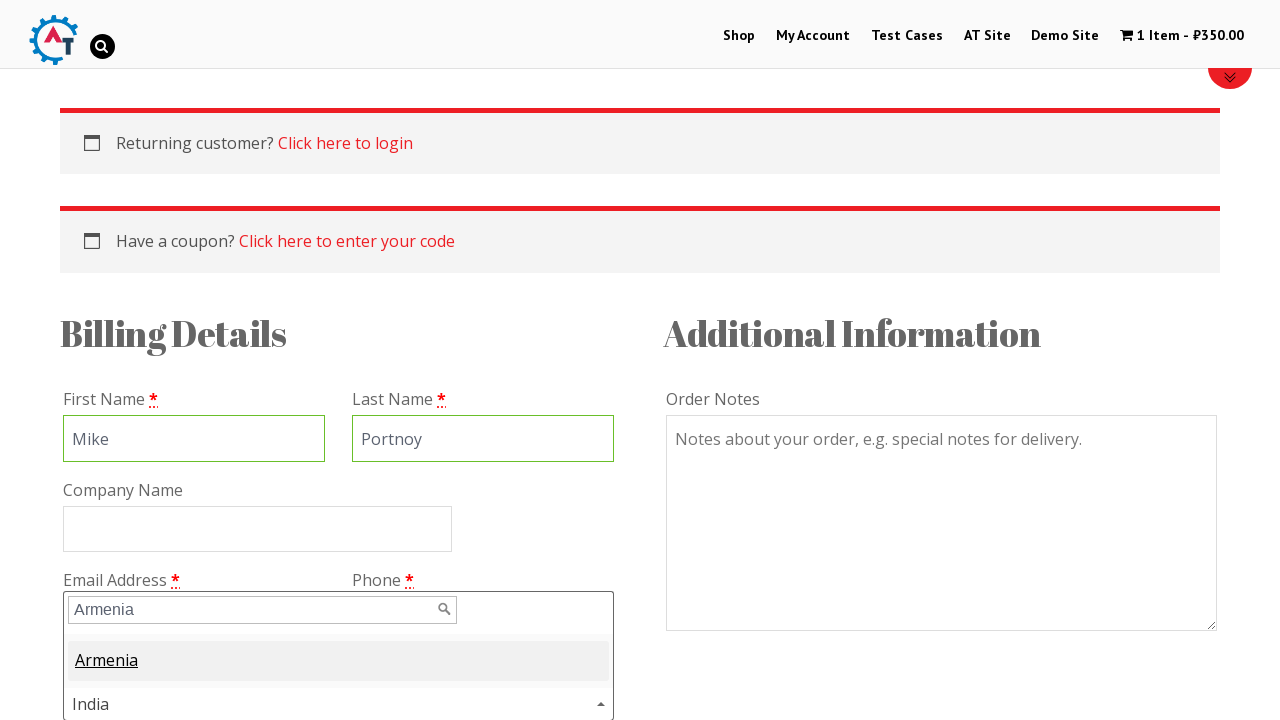

Selected Armenia as the country
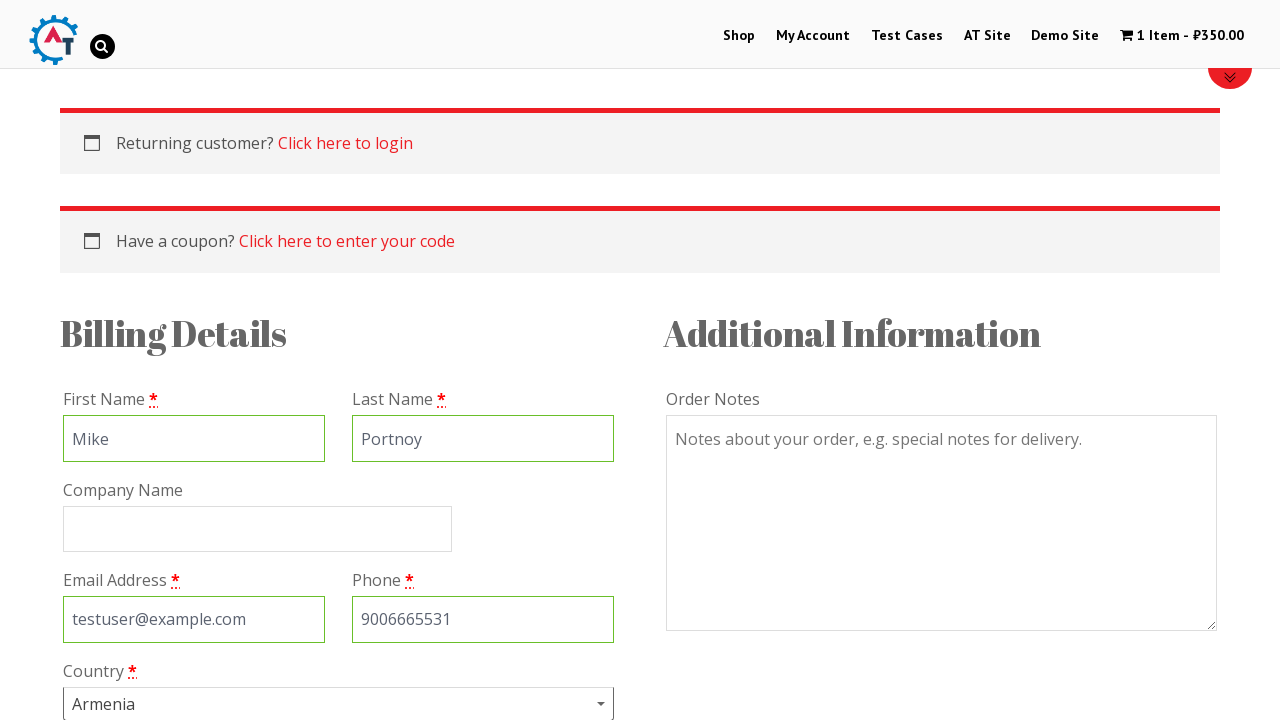

Filled address field with '123 Test Street' on #billing_address_1
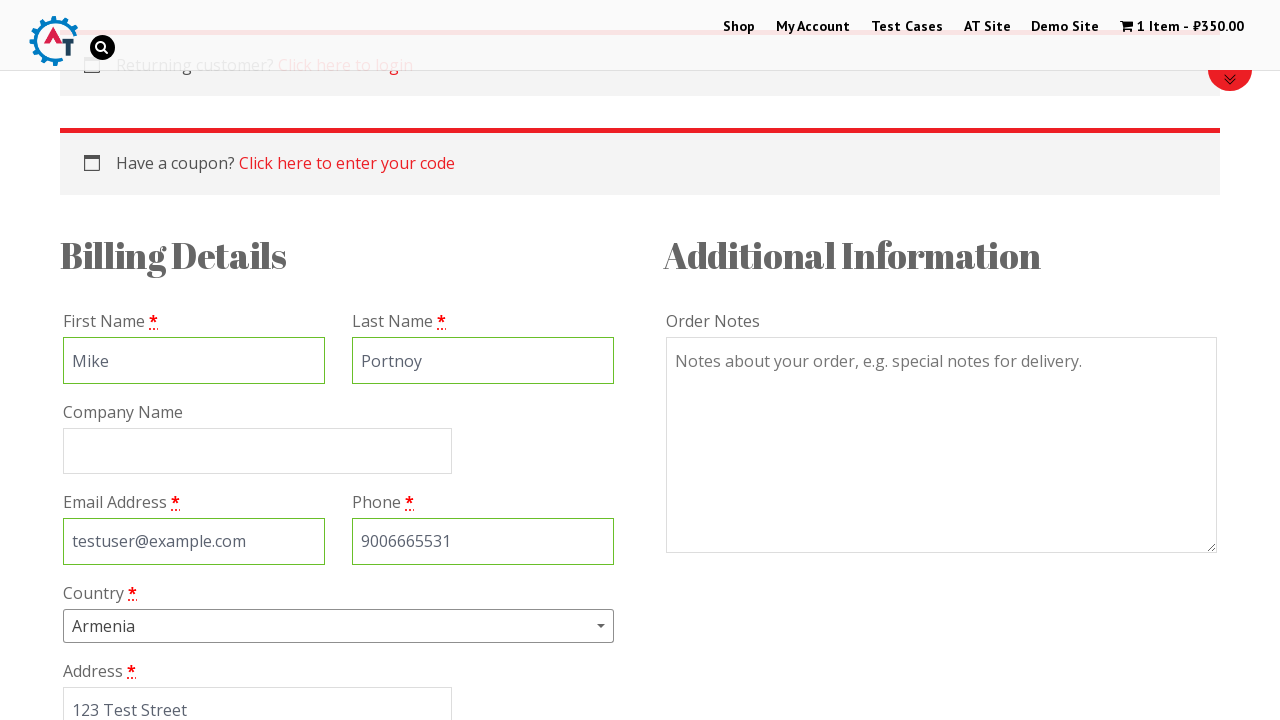

Filled city field with 'Yerevan' on #billing_city
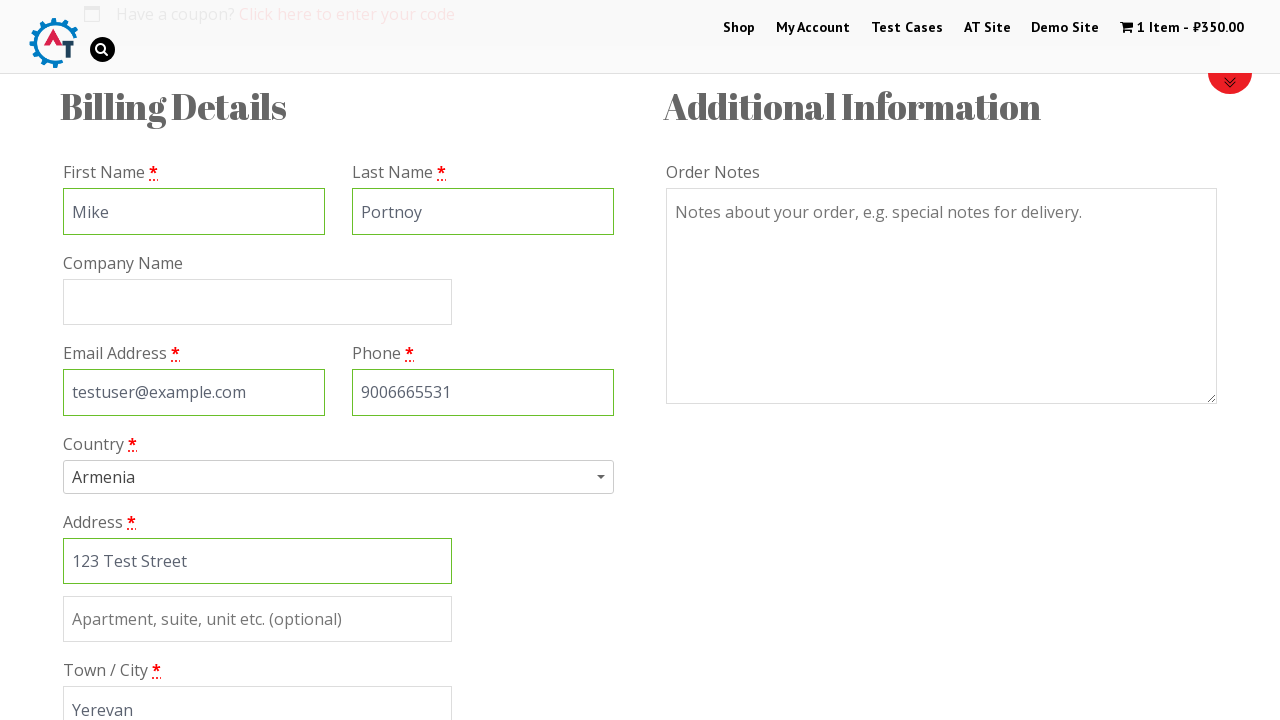

Filled state field with 'Yerevan State' on #billing_state
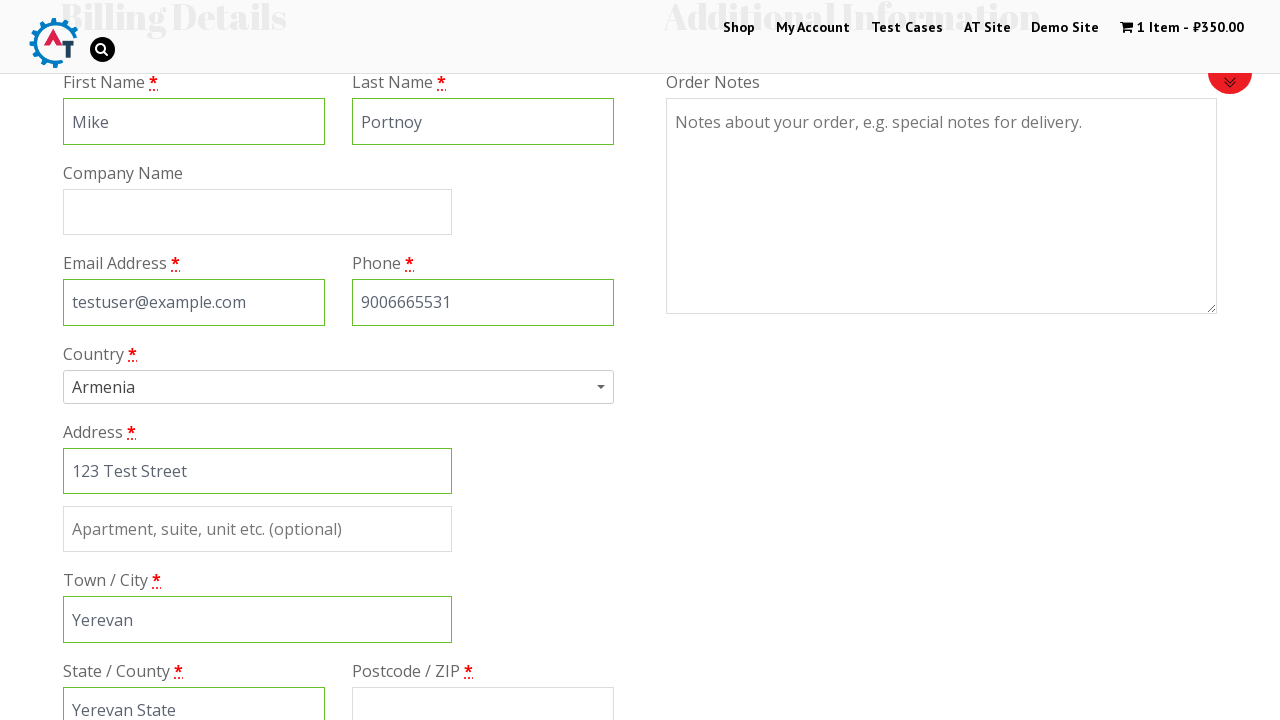

Filled postcode field with '123456' on #billing_postcode
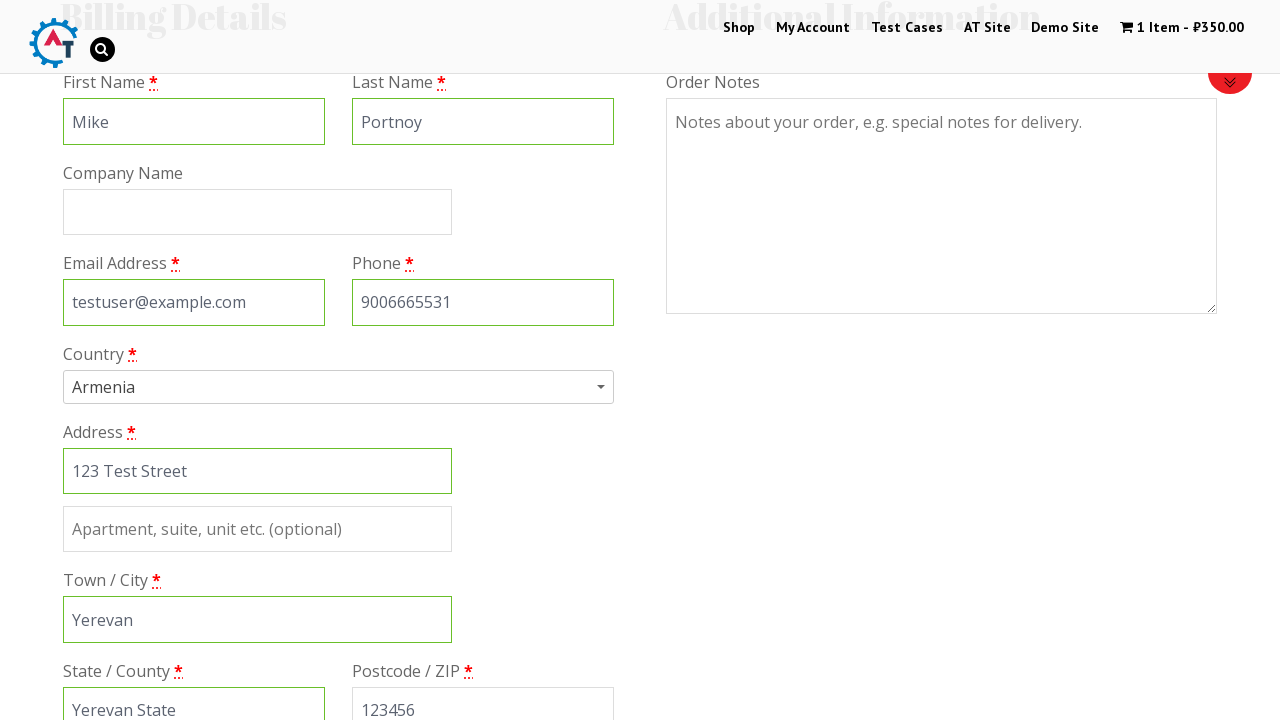

Scrolled down 600 pixels to view payment options
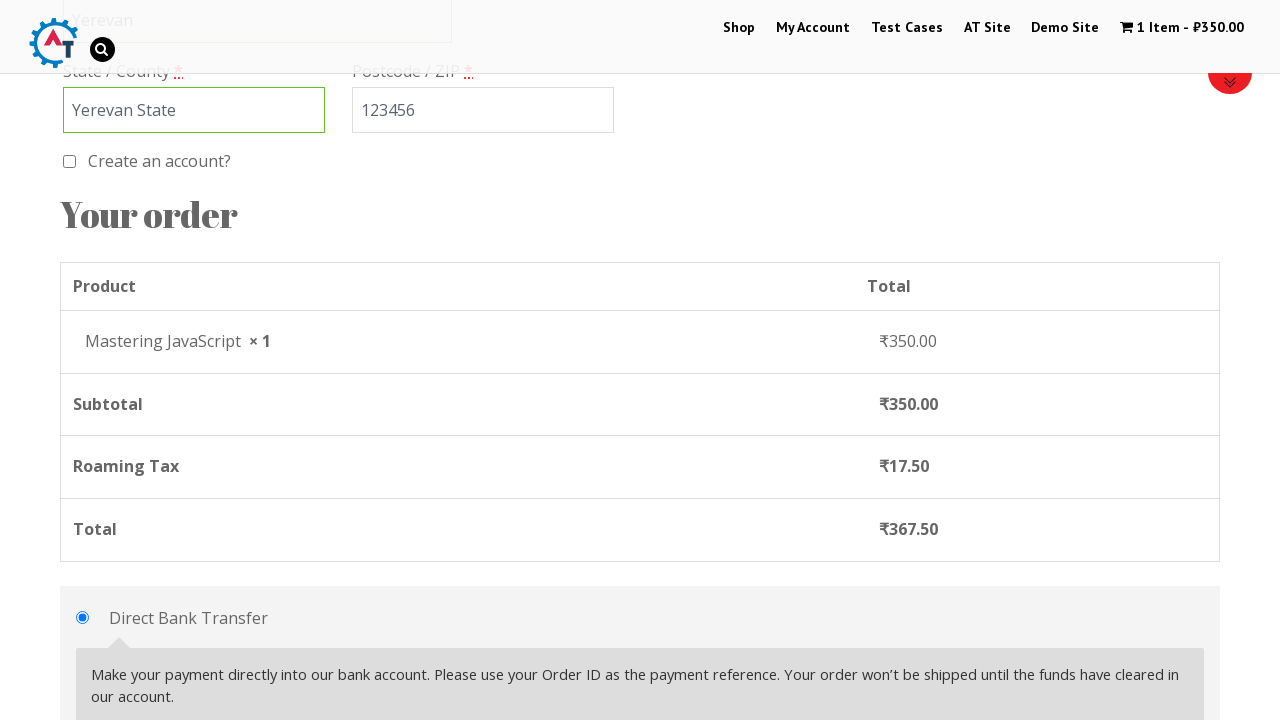

Selected cheque as payment method at (82, 360) on #payment_method_cheque
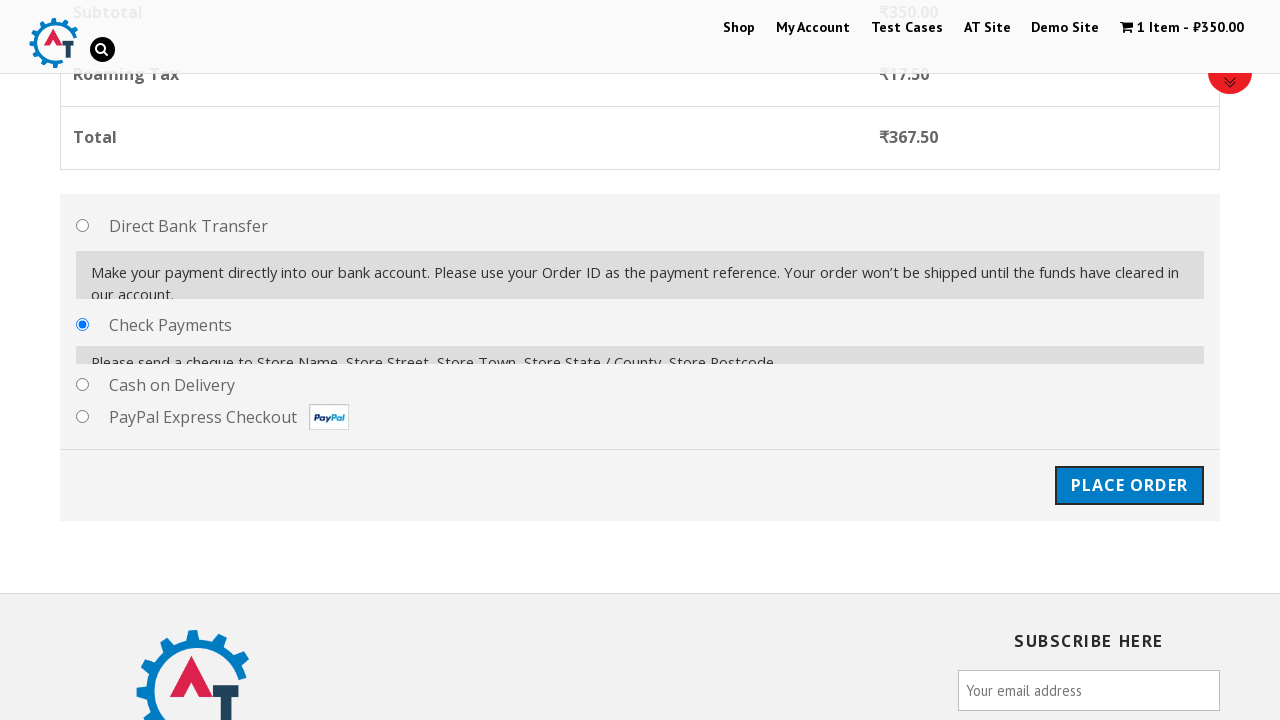

Clicked place order button to submit the order at (1129, 471) on #place_order
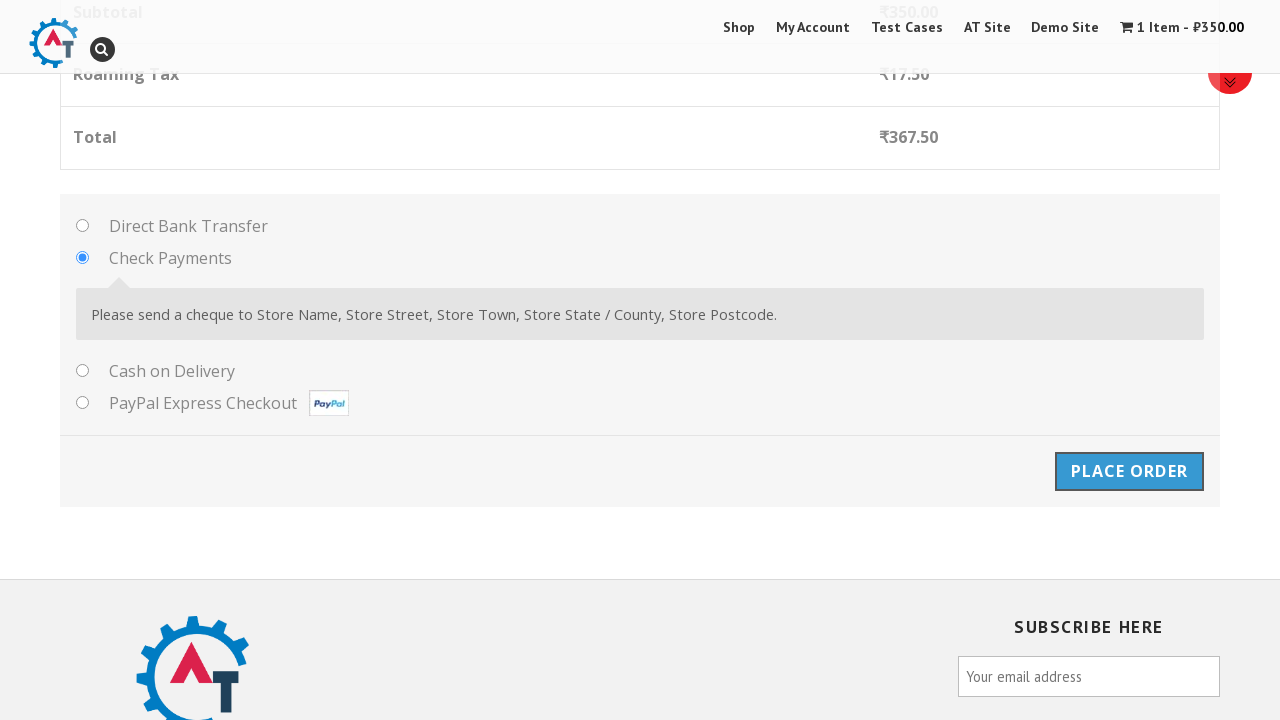

Order confirmation page loaded successfully
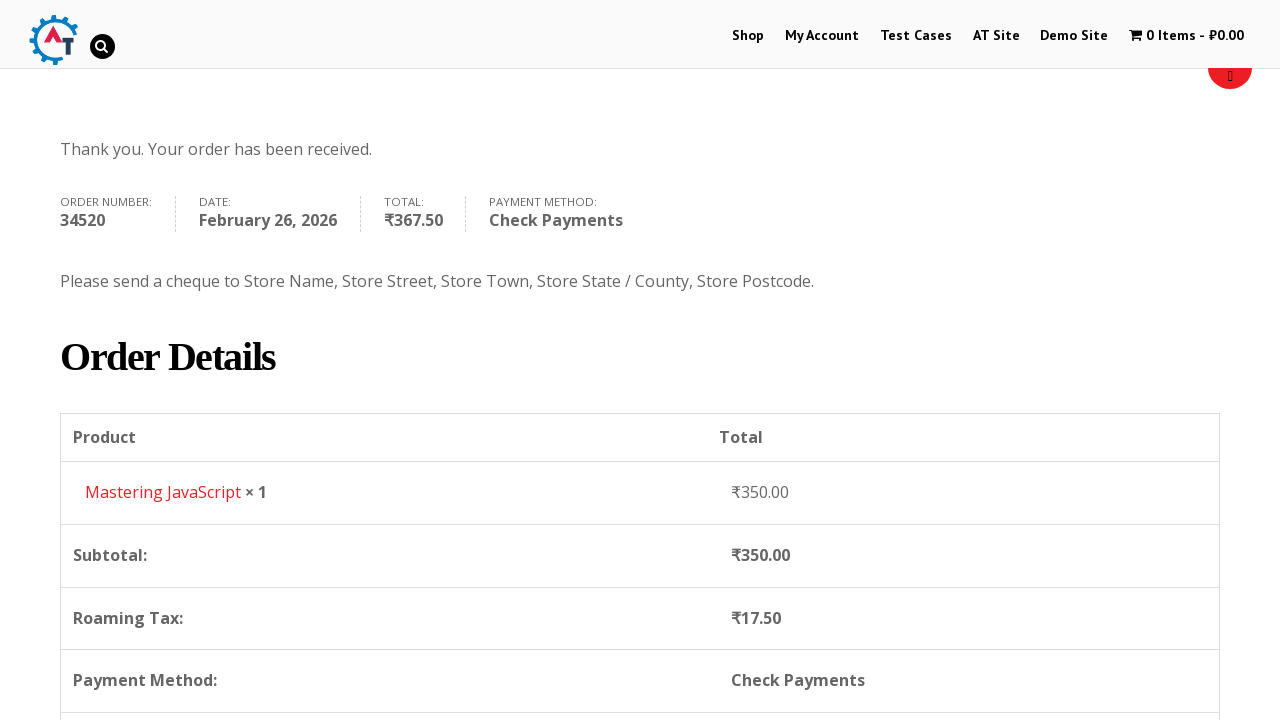

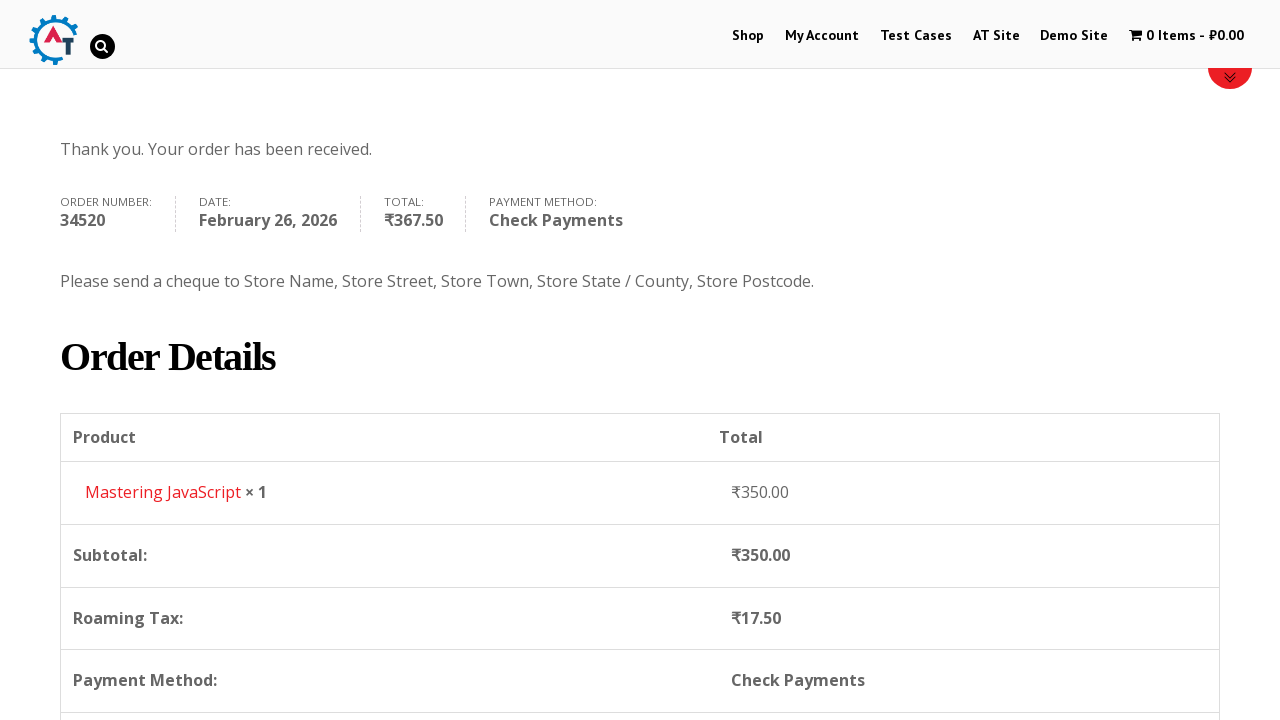